Validates that the logo is displayed on the login page

Starting URL: https://opensource-demo.orangehrmlive.com/web/index.php/auth/login

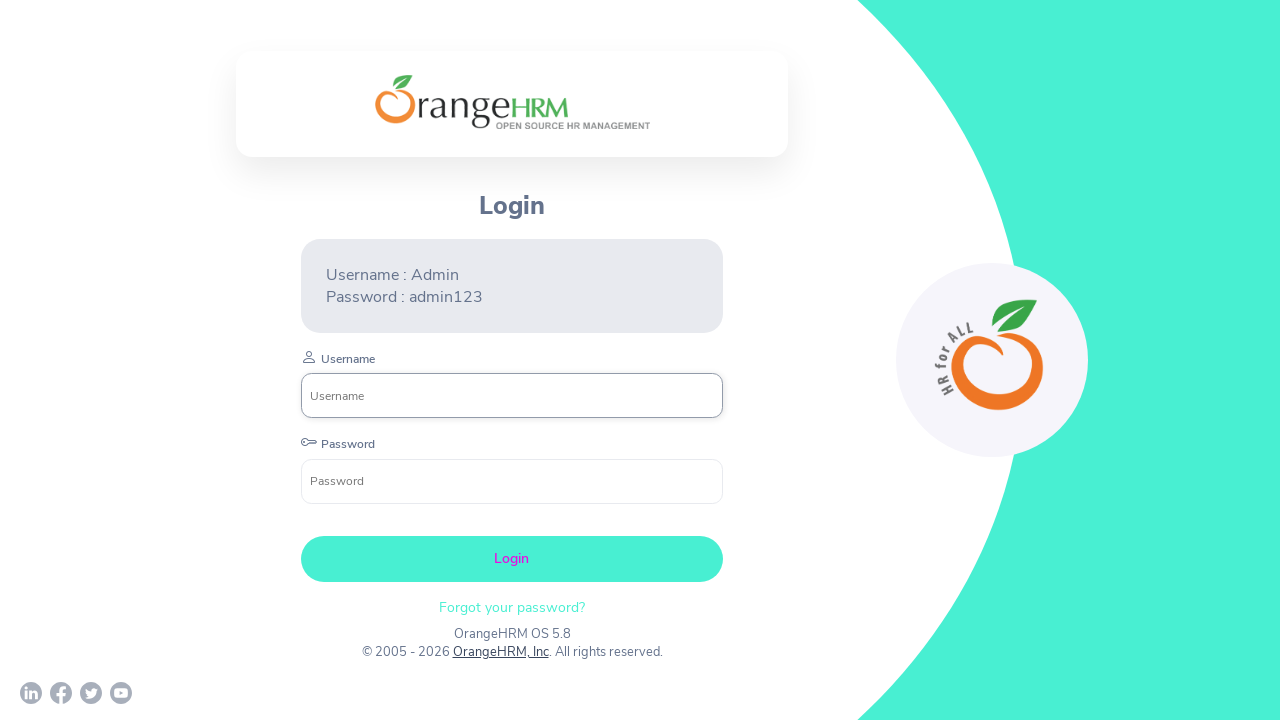

Waited for company branding logo to be present on login page
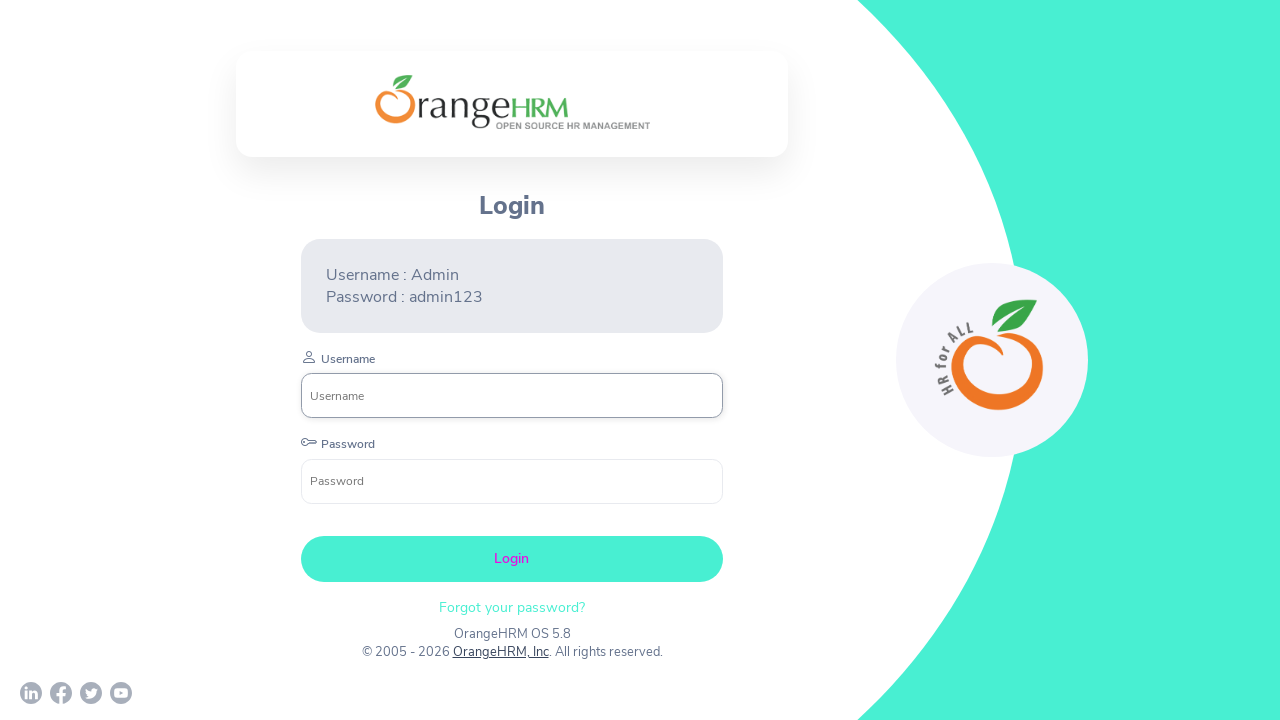

Verified that the company branding logo is visible
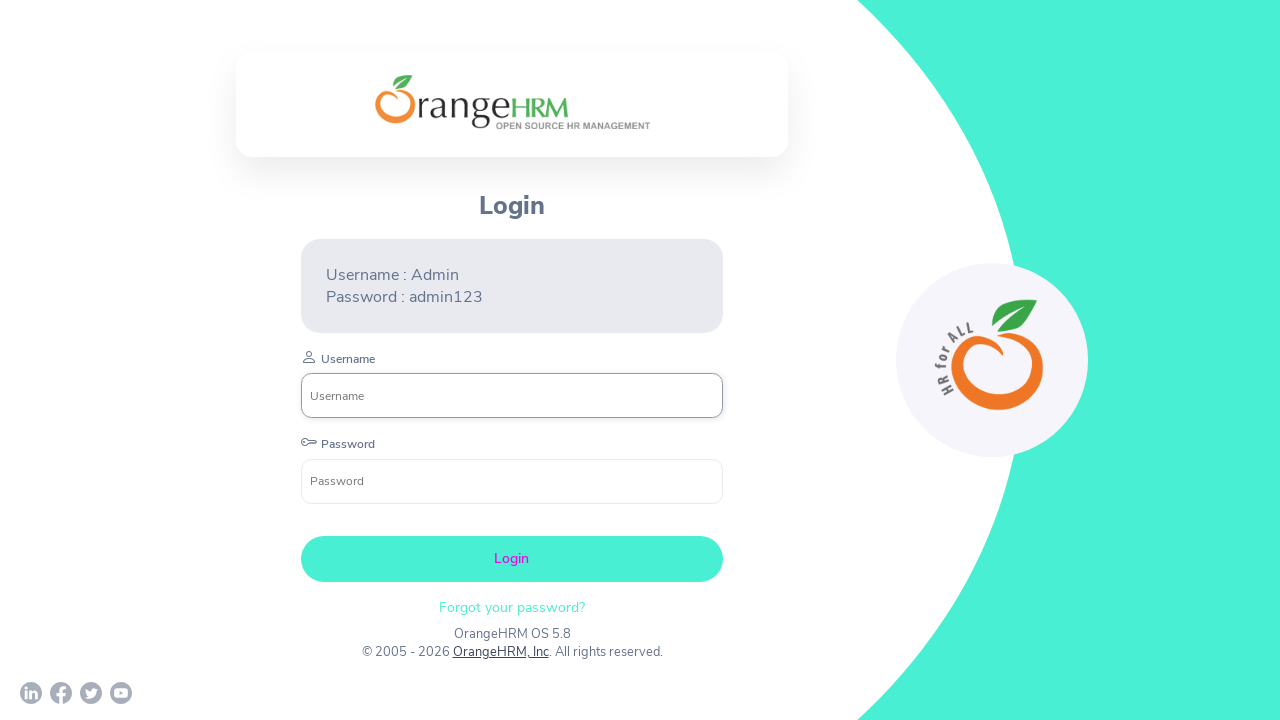

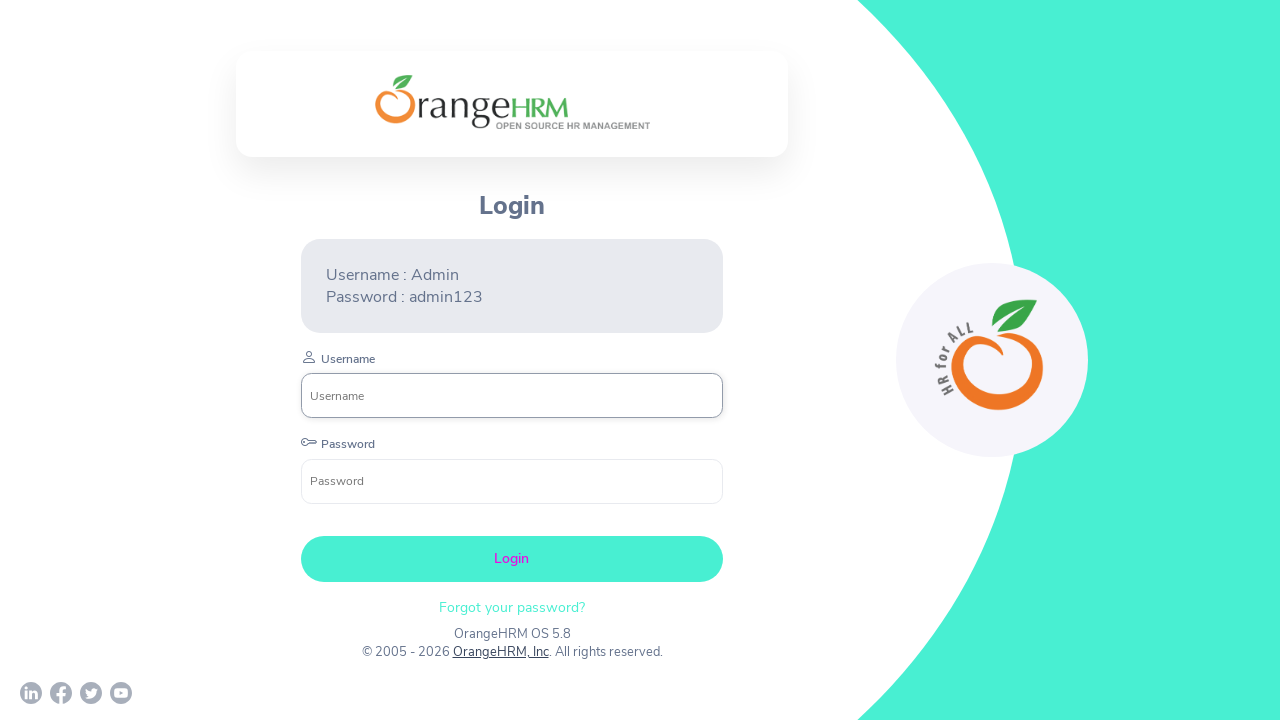